Navigates to the Applitools Frames Test Page and fills an input field with text

Starting URL: http://applitools.github.io/demo/TestPages/FramesTestPage/

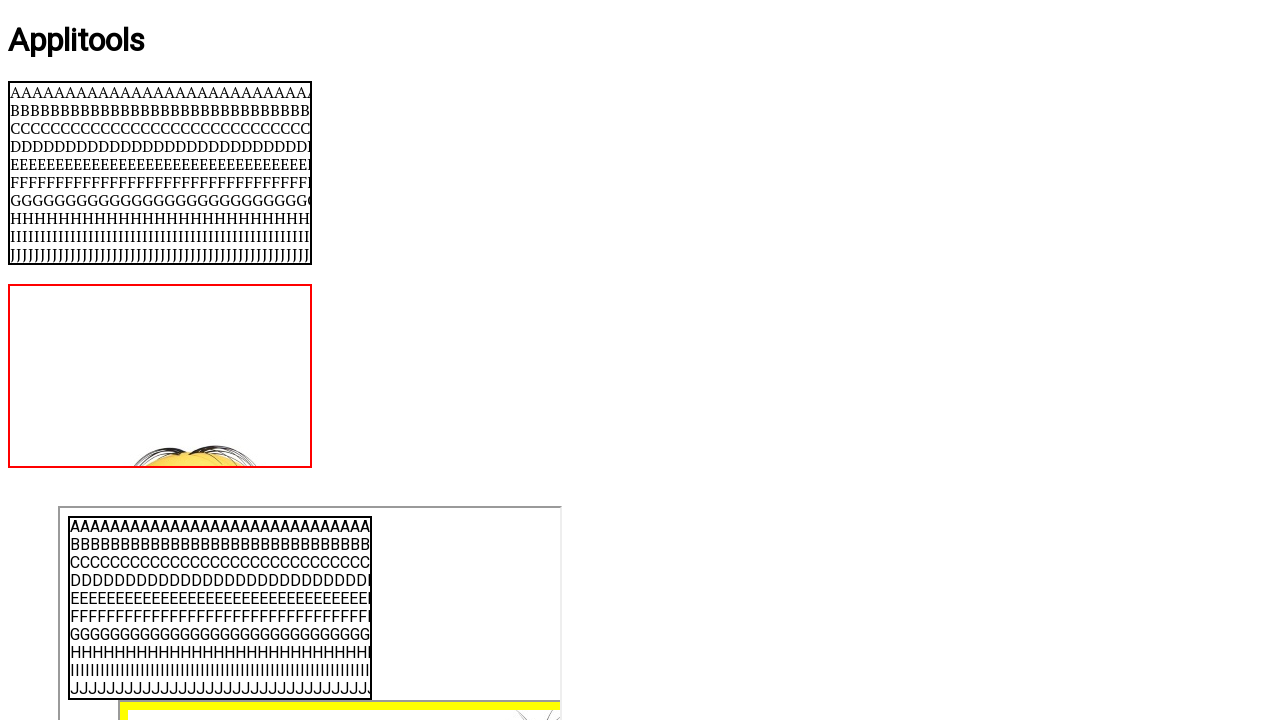

Set viewport size to 800x600
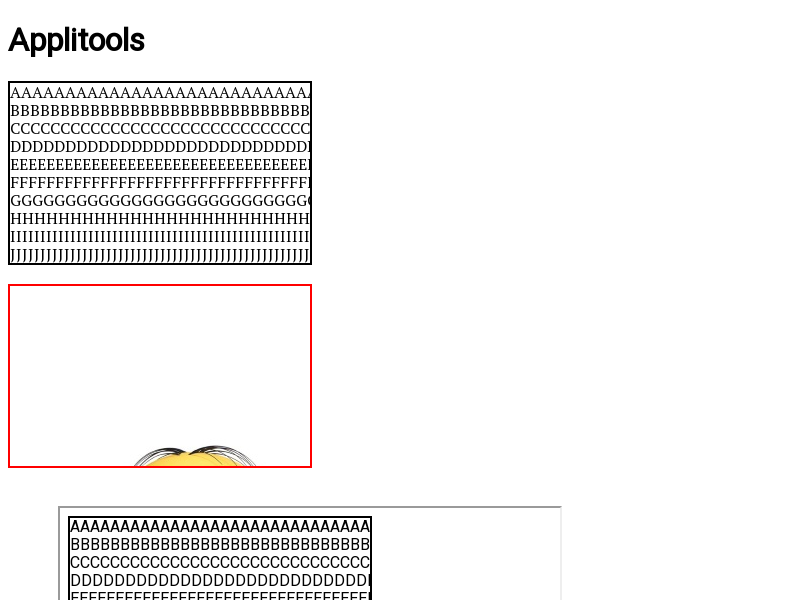

Waited for page to reach domcontentloaded state
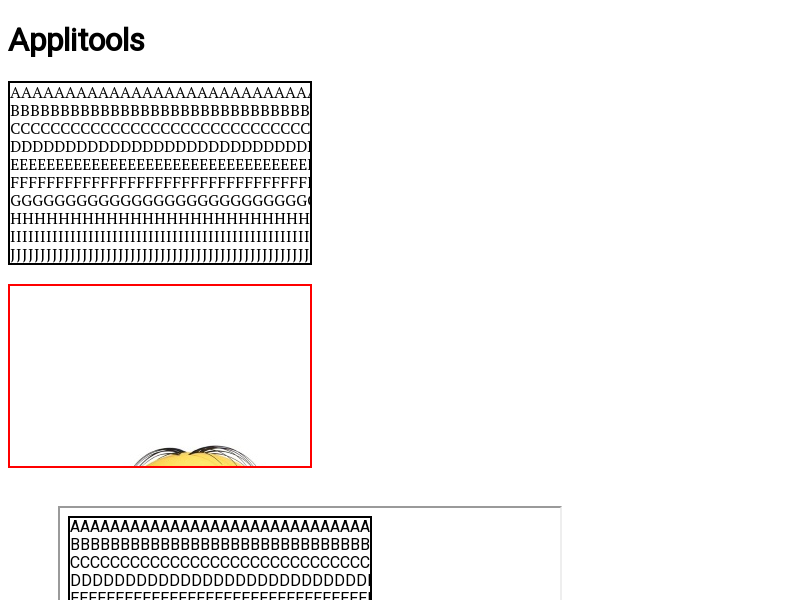

Filled input field with 'My Input' on input
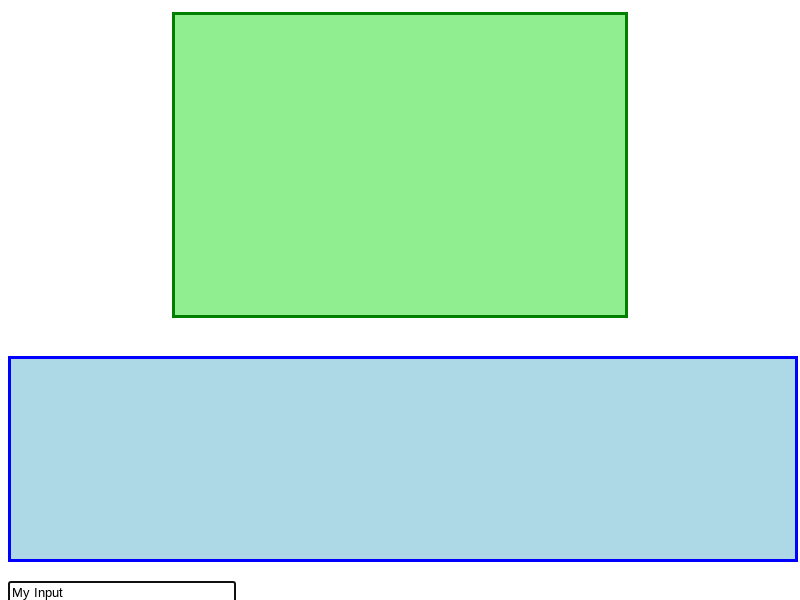

Waited 300ms for input to be processed
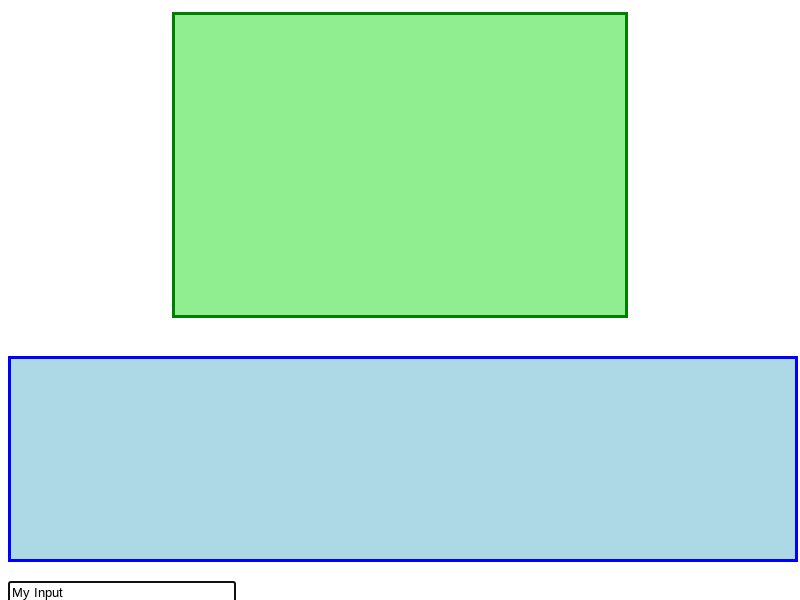

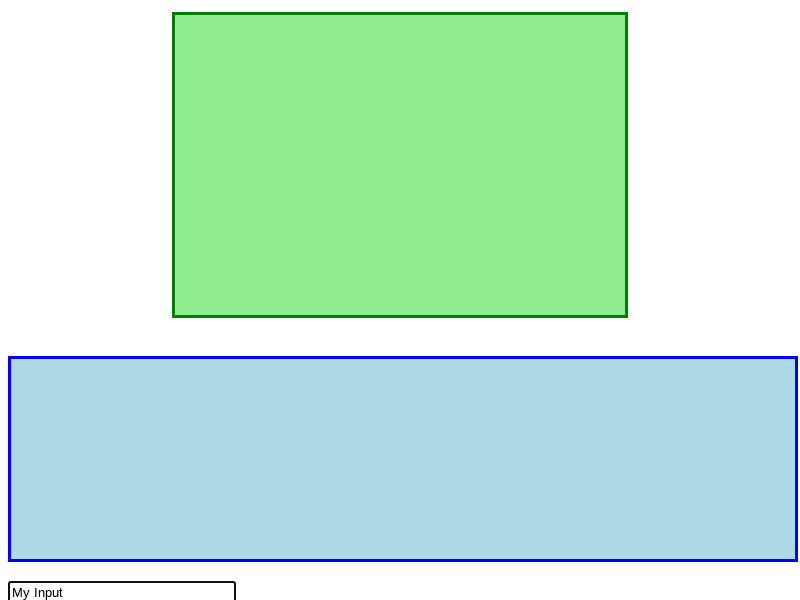